Navigates to a university campus events page and clicks the "Show Past Events" button to display historical events.

Starting URL: https://ou.campuslabs.com/engage/events

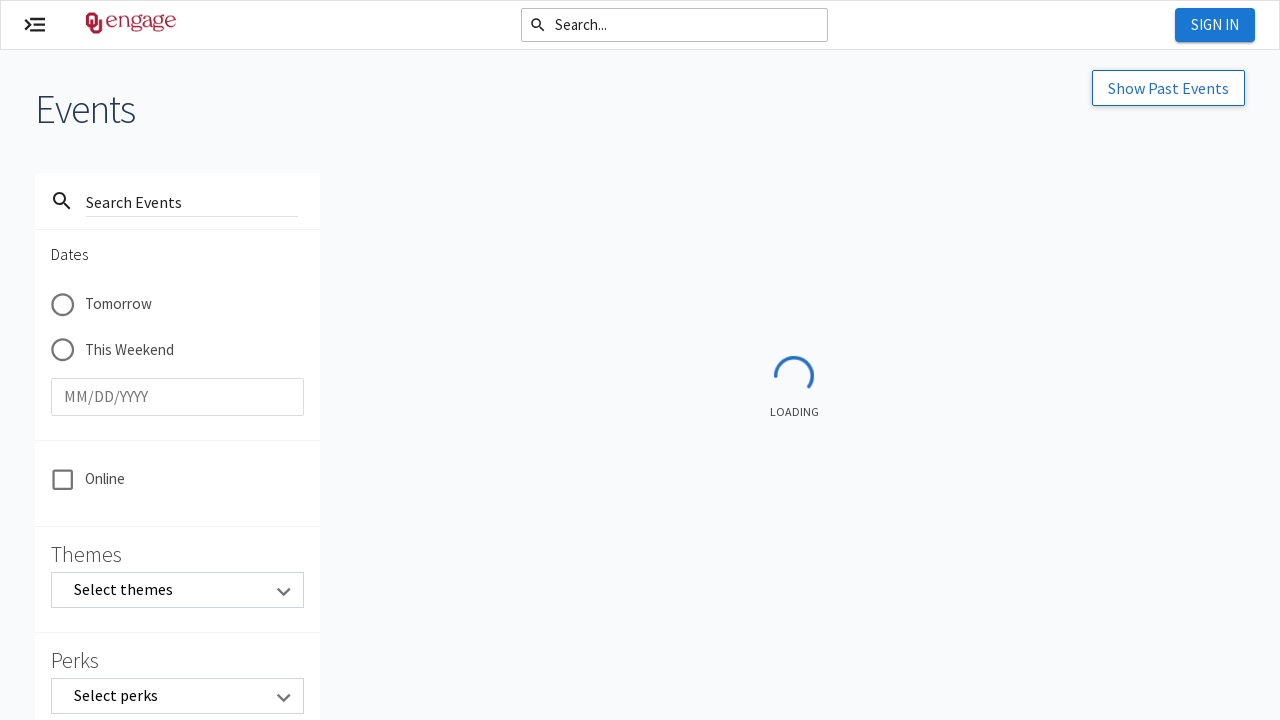

Waited for page to reach networkidle state
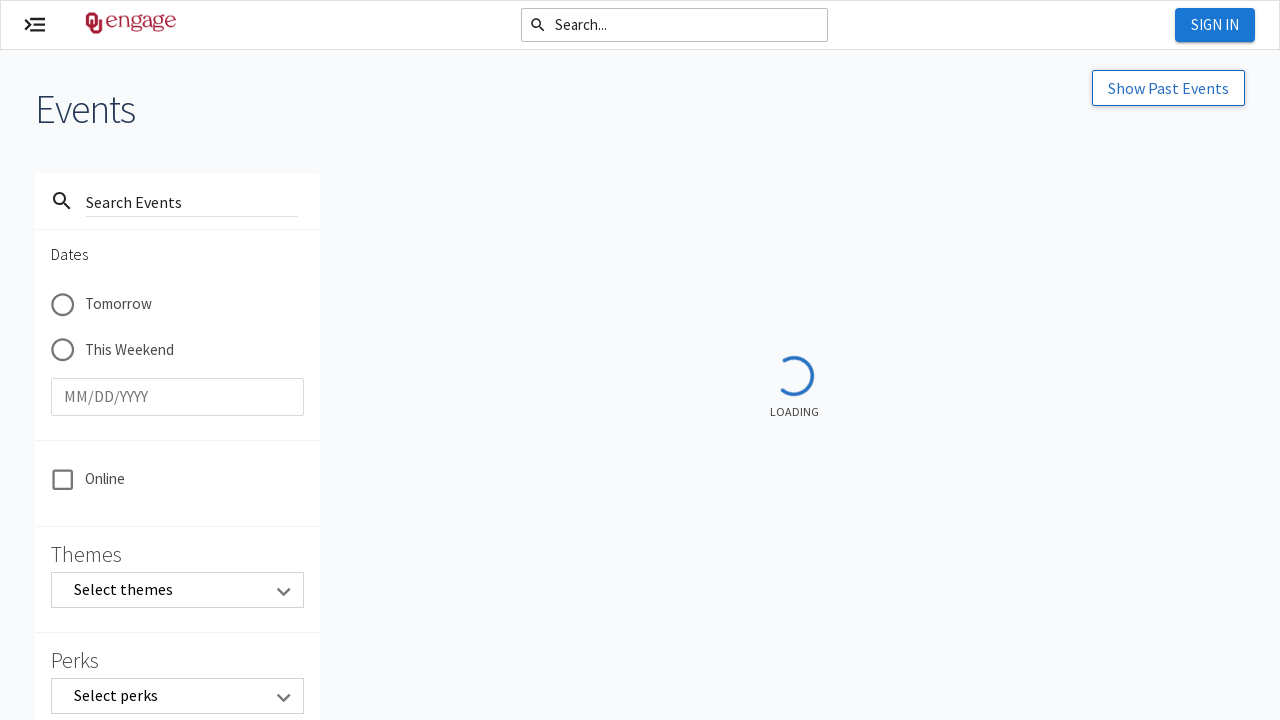

Clicked 'Show Past Events' button at (1168, 88) on button.MuiButton-outlinedPrimary:has-text('Show Past Events')
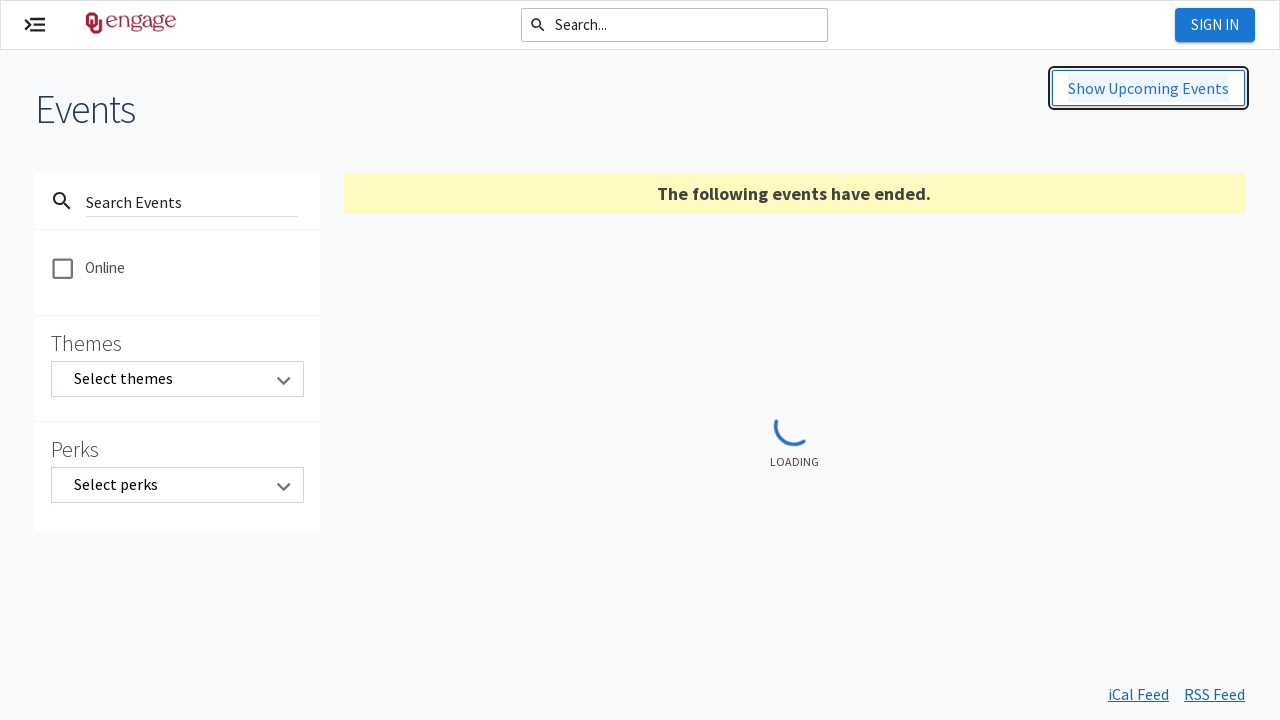

Waited 2 seconds for past events to load
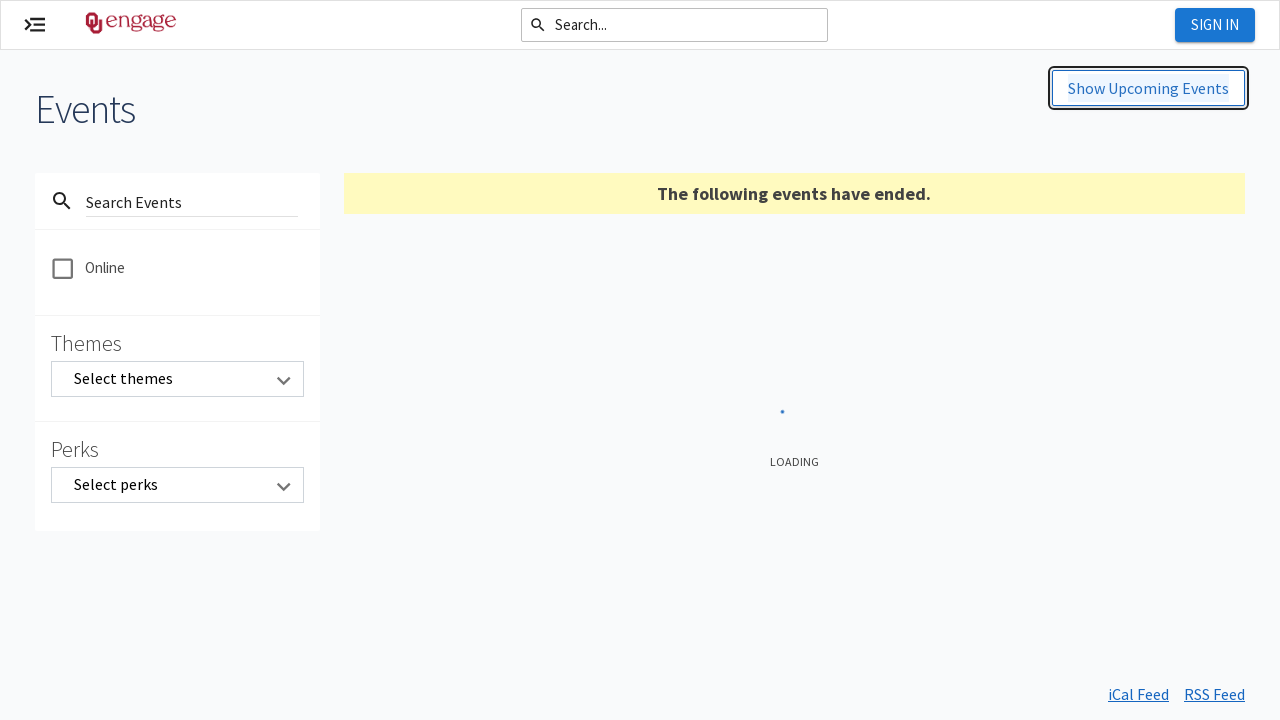

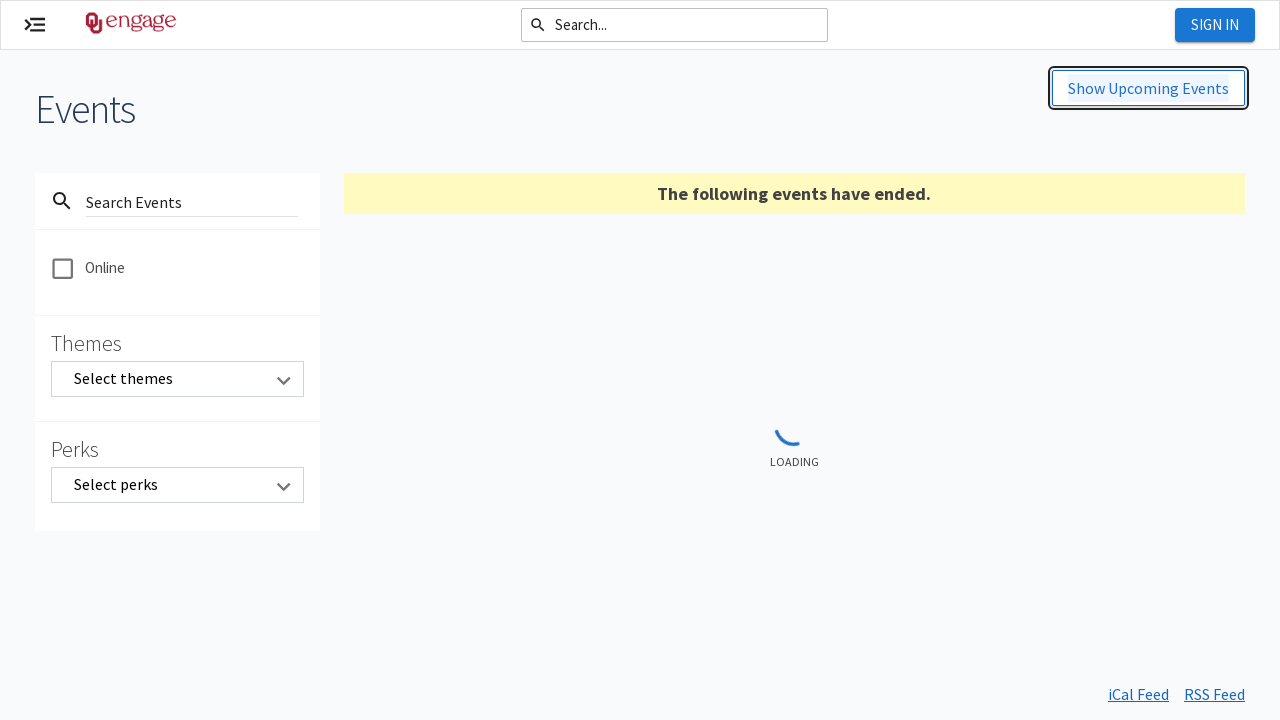